Navigates to an Angular demo application and clicks on the library button to test navigation functionality

Starting URL: https://rahulshettyacademy.com/angularAppdemo

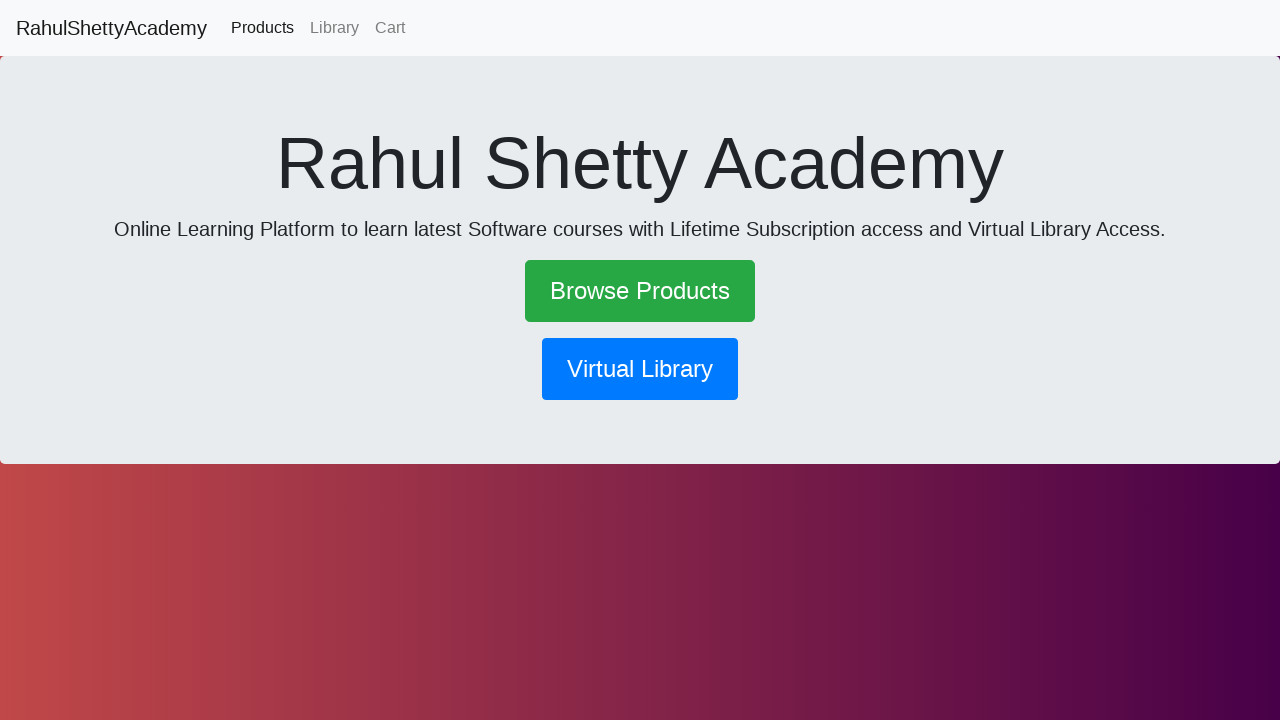

Clicked on the library navigation button at (640, 369) on button[routerlink*='library']
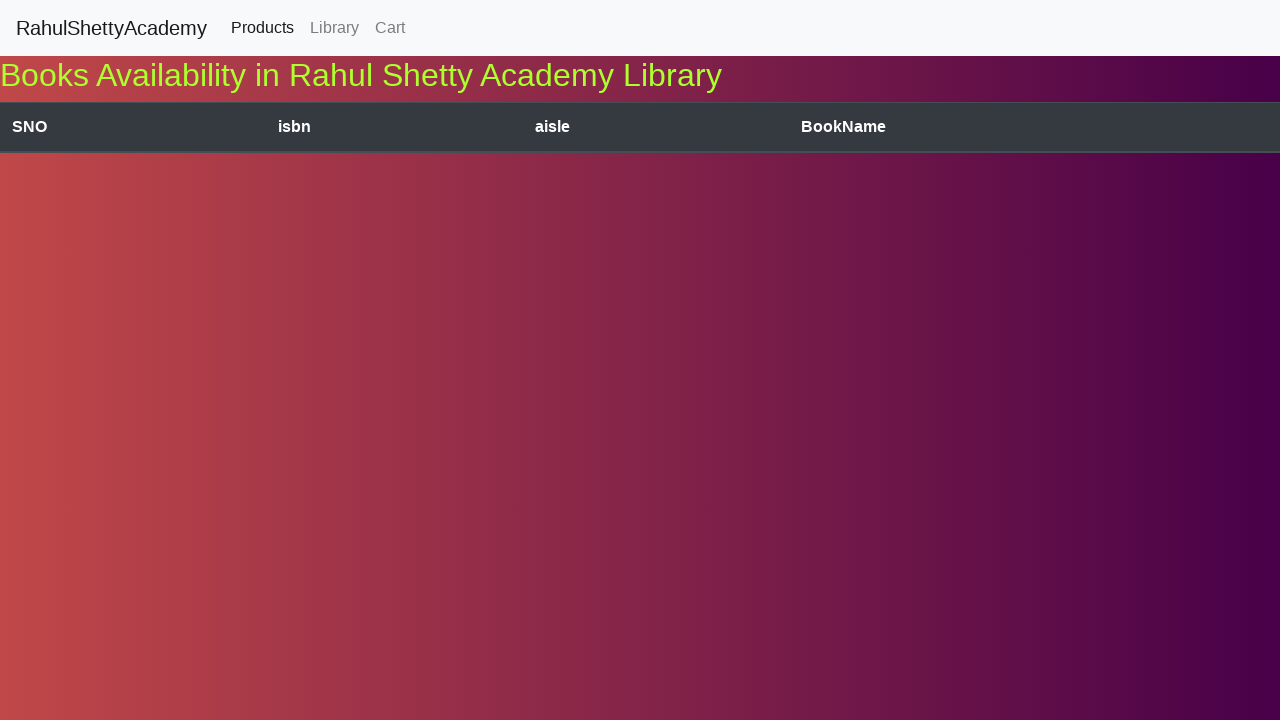

Waited for network to become idle after navigation
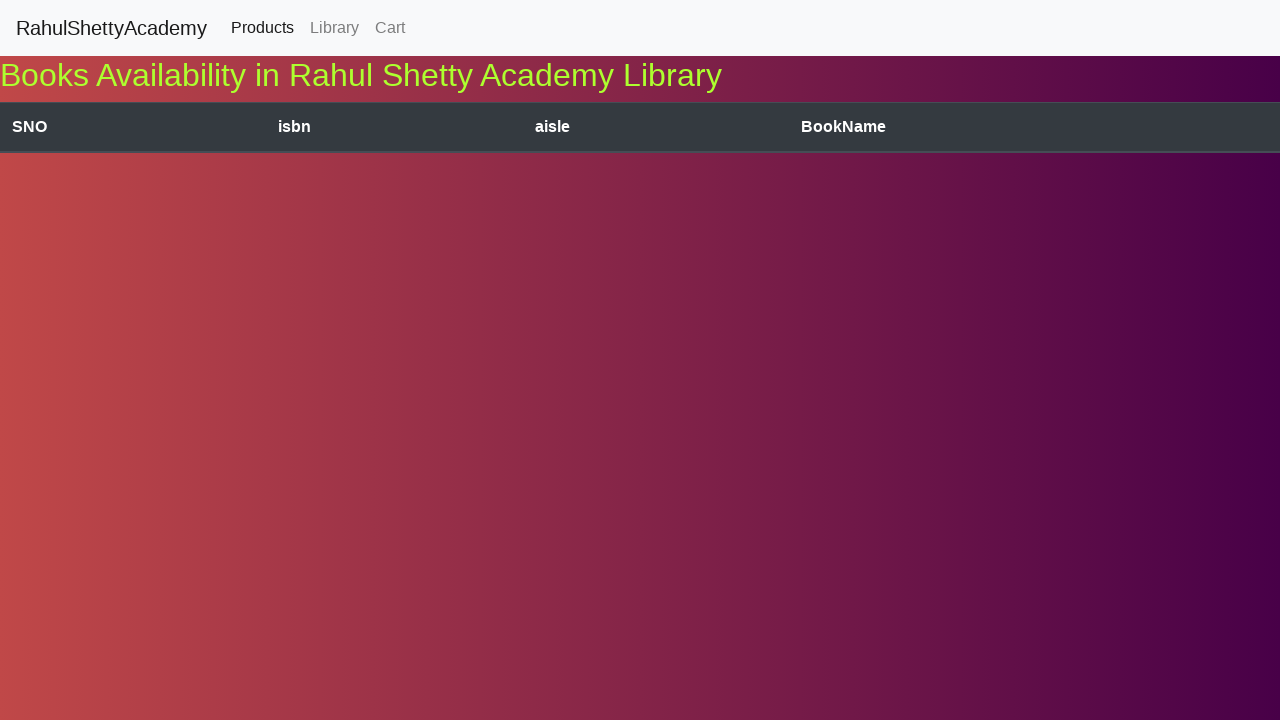

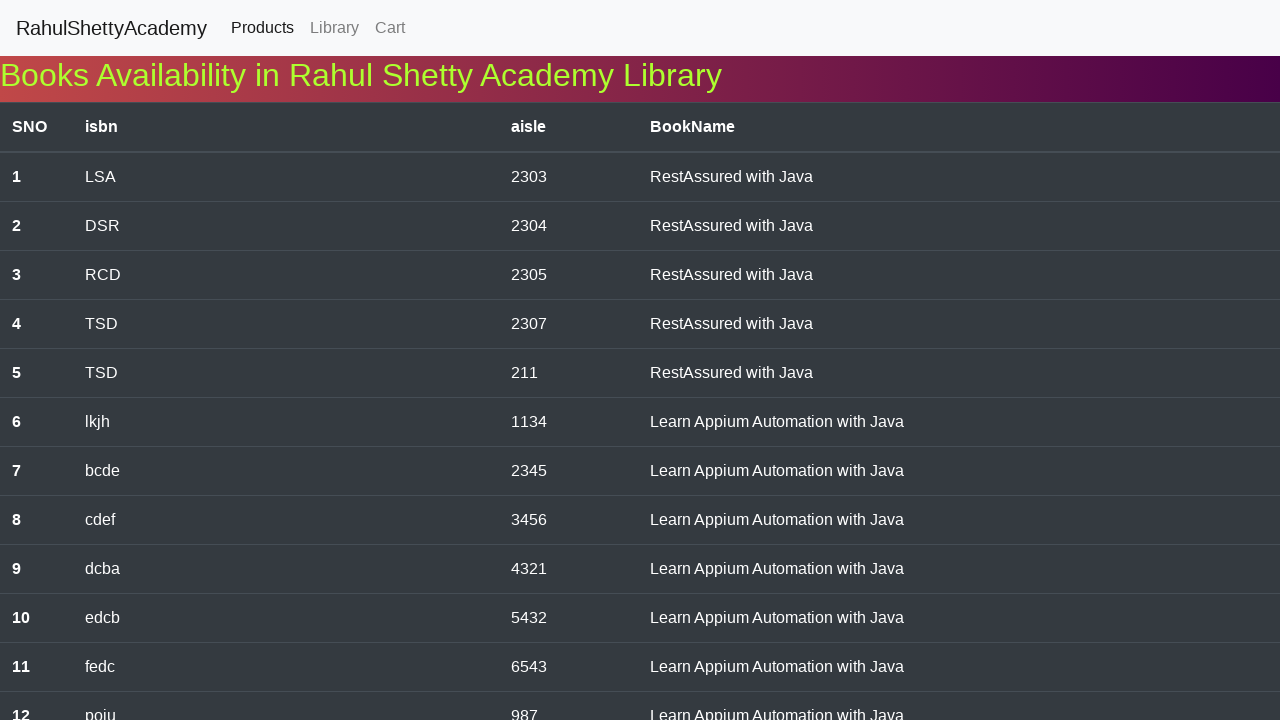